Navigates to the OrangeHRM demo site and verifies the page loads by checking the title

Starting URL: https://opensource-demo.orangehrmlive.com/

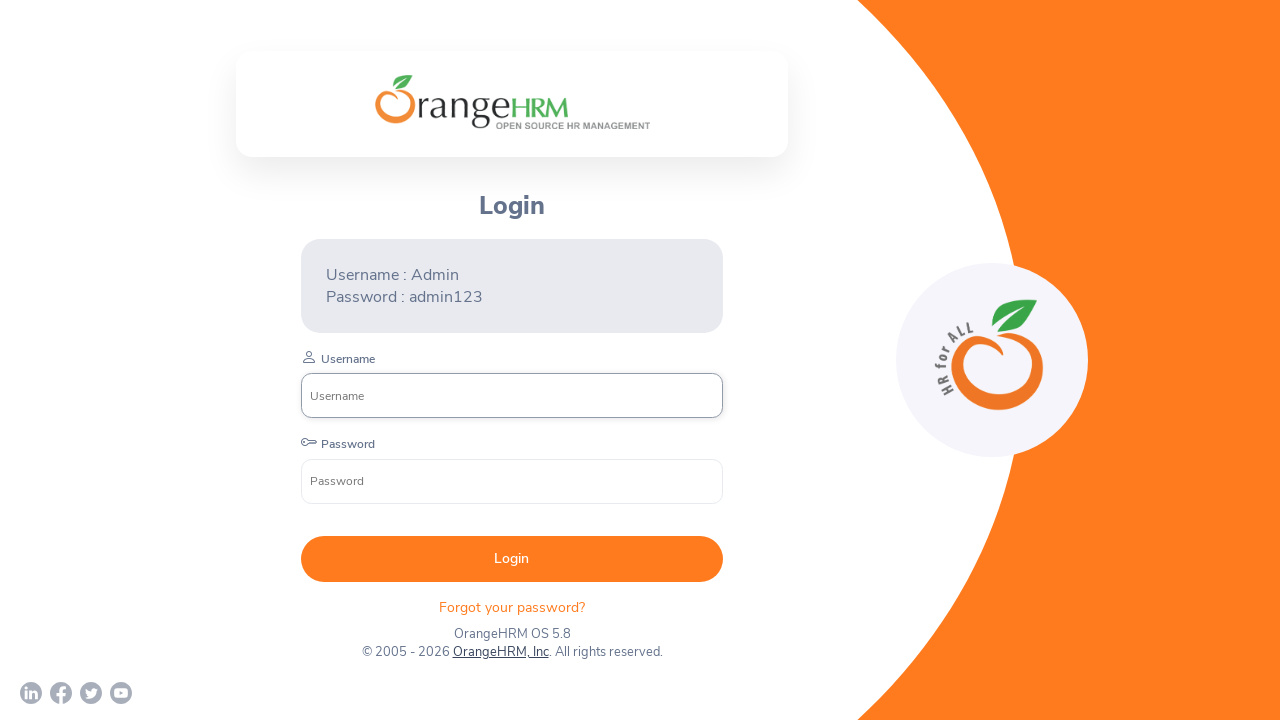

Waited for page to reach domcontentloaded state
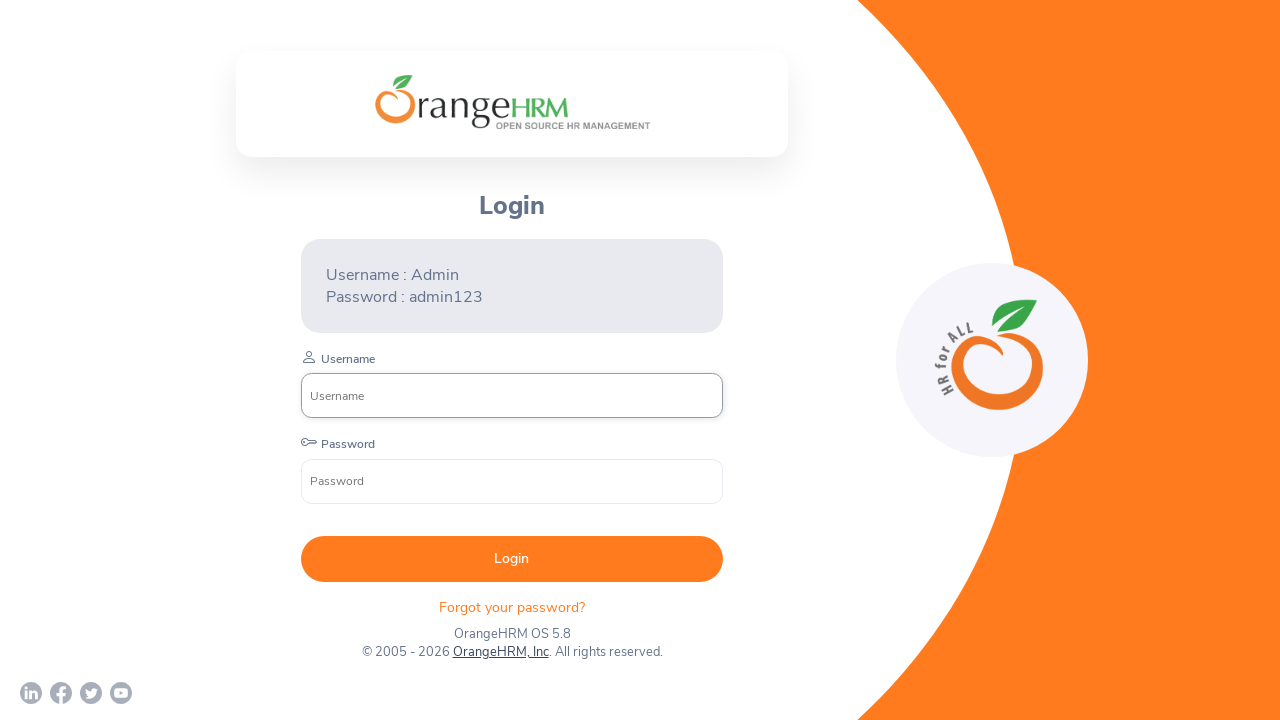

Retrieved page title: OrangeHRM
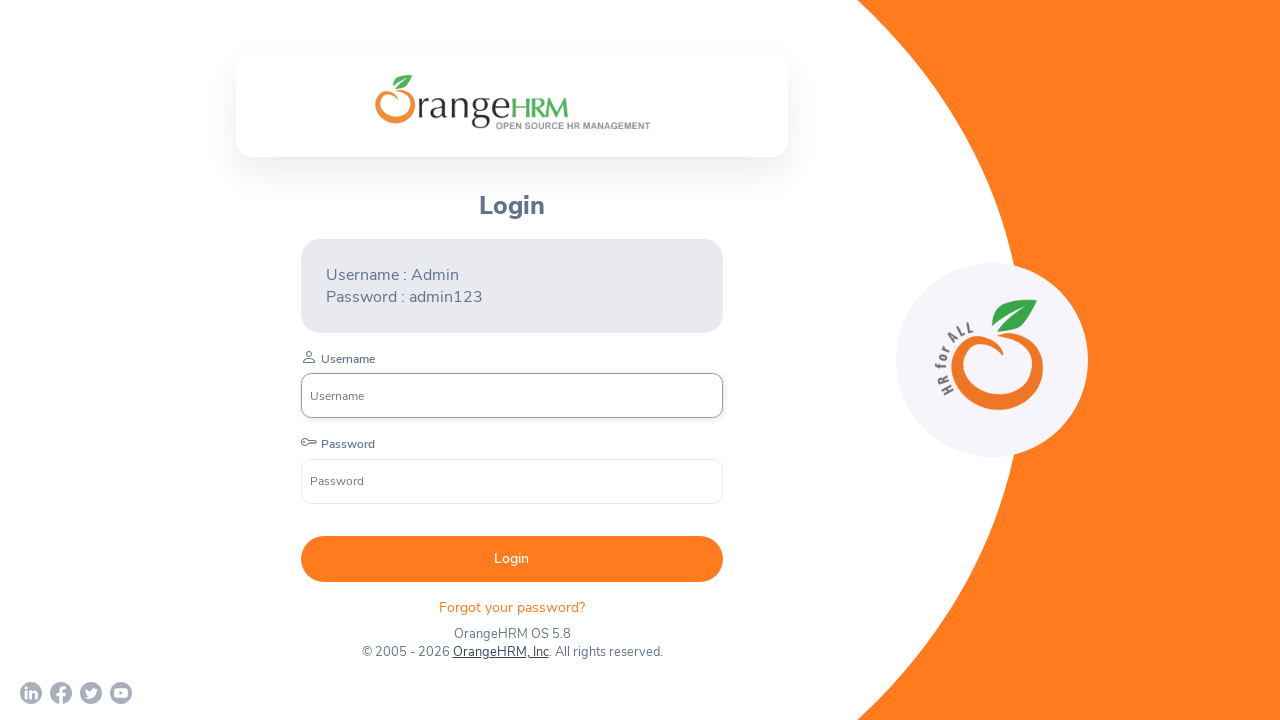

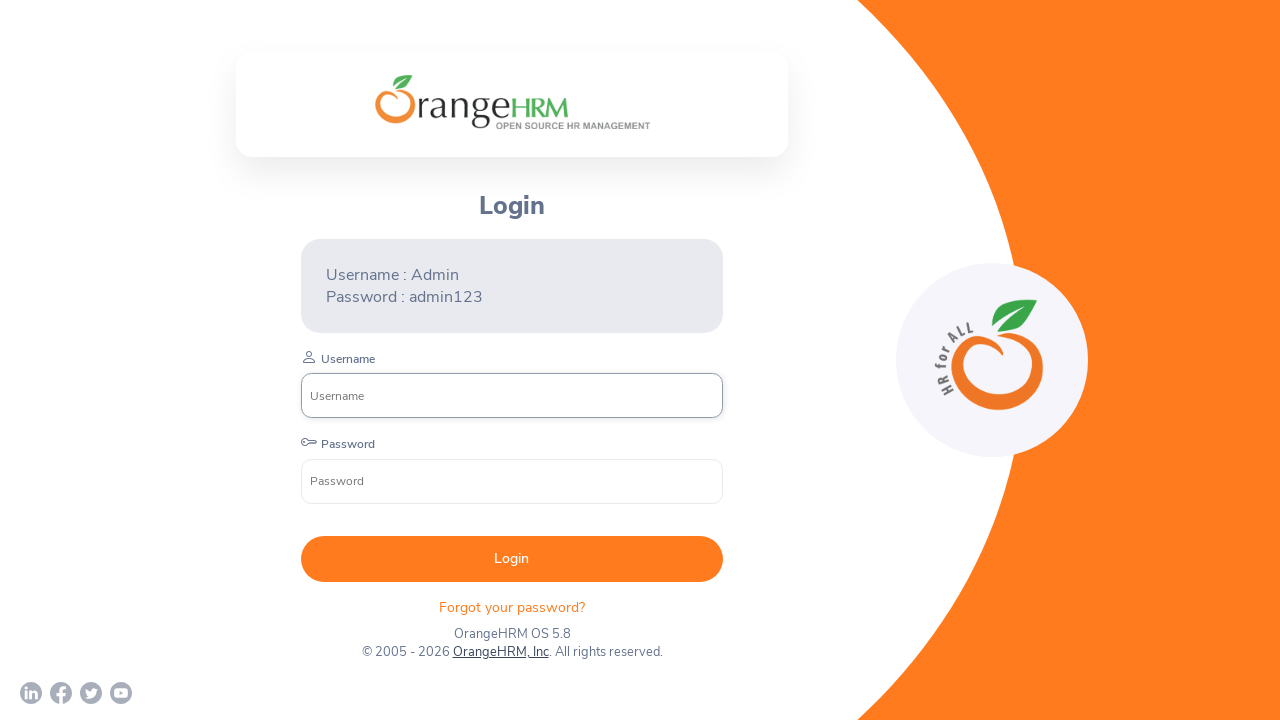